Tests keyboard interactions with an autocomplete field by typing "Ahmet" using shift key for capitalization

Starting URL: https://demoqa.com/auto-complete

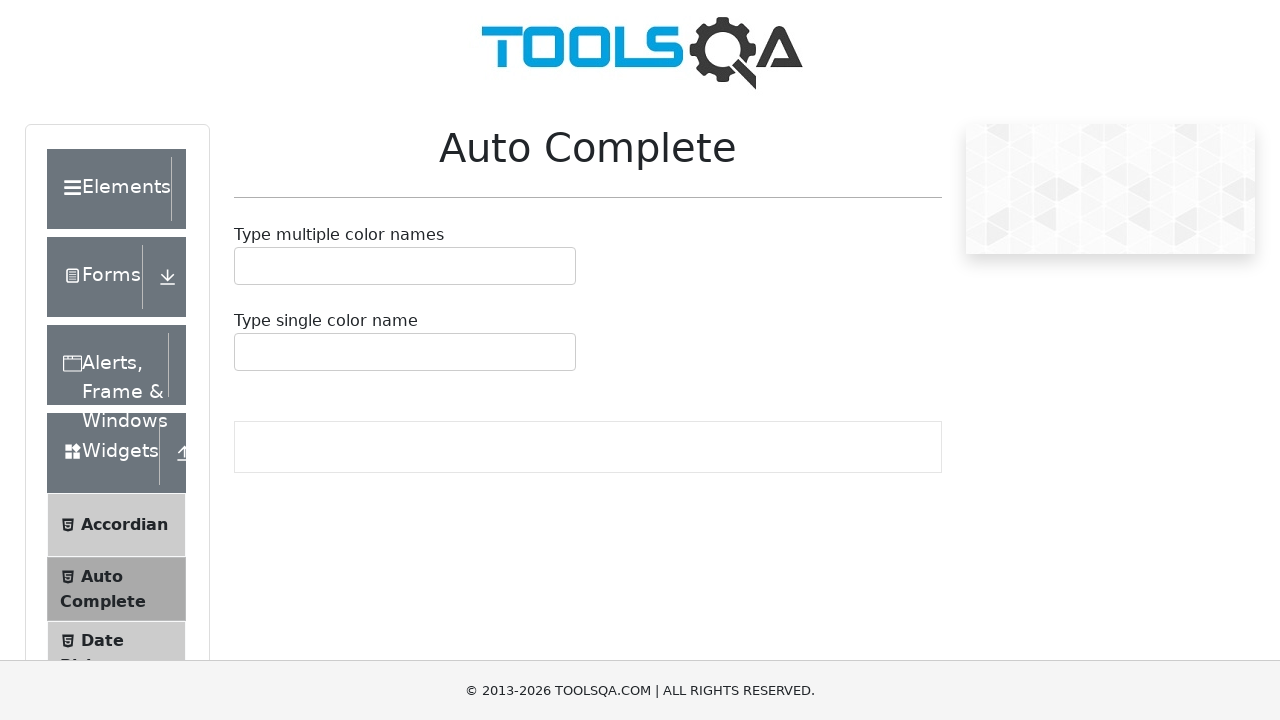

Clicked on the autocomplete text box at (405, 352) on #autoCompleteSingleContainer
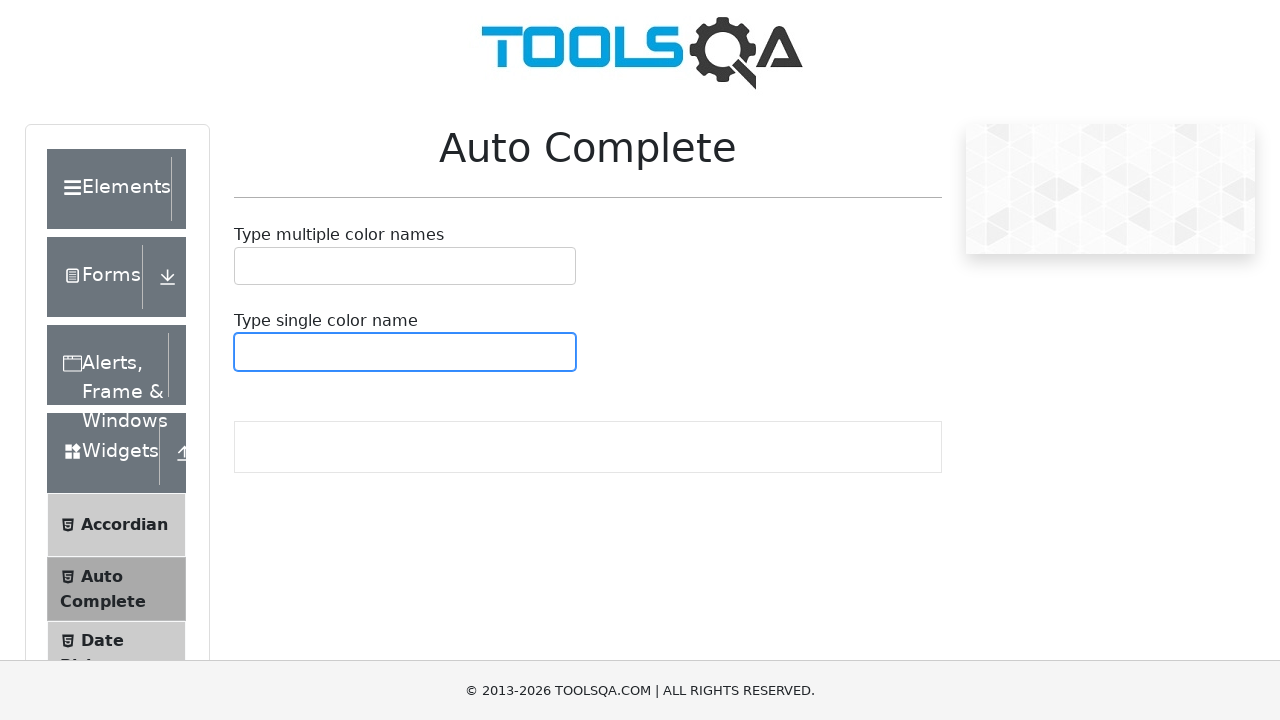

Pressed Shift+A to type capital 'A'
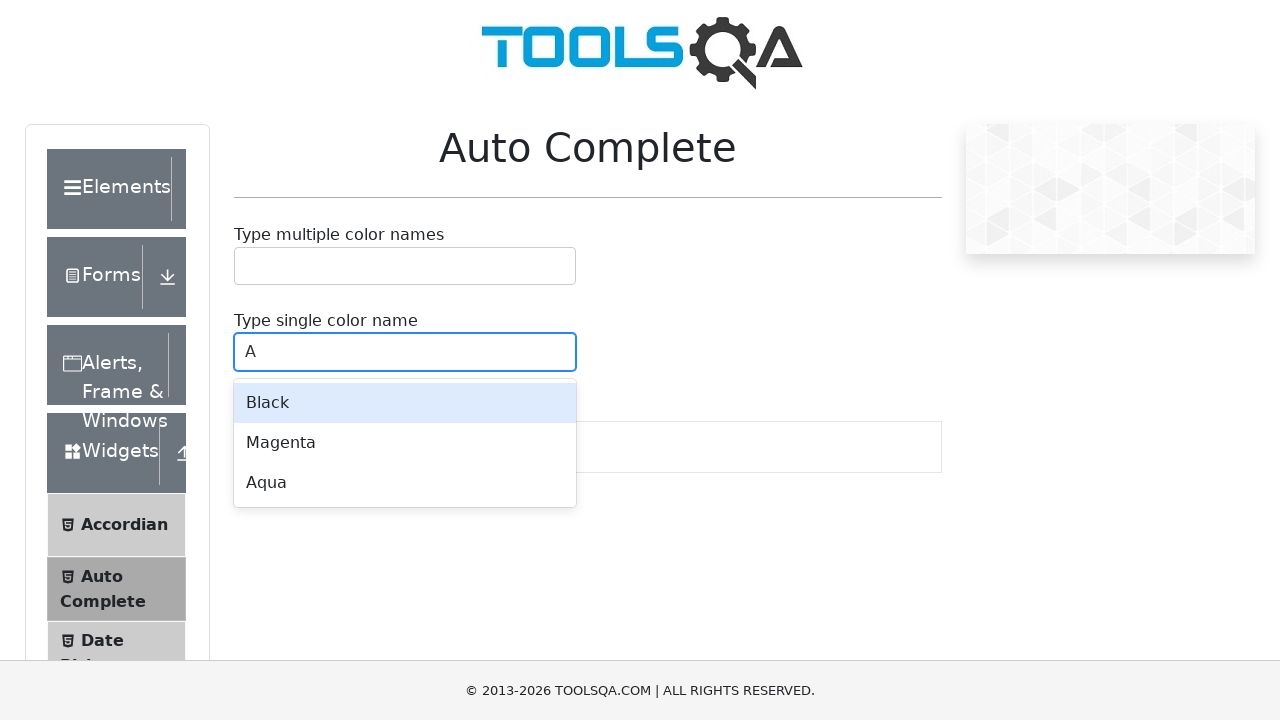

Typed 'hmet' to complete 'Ahmet' in autocomplete field
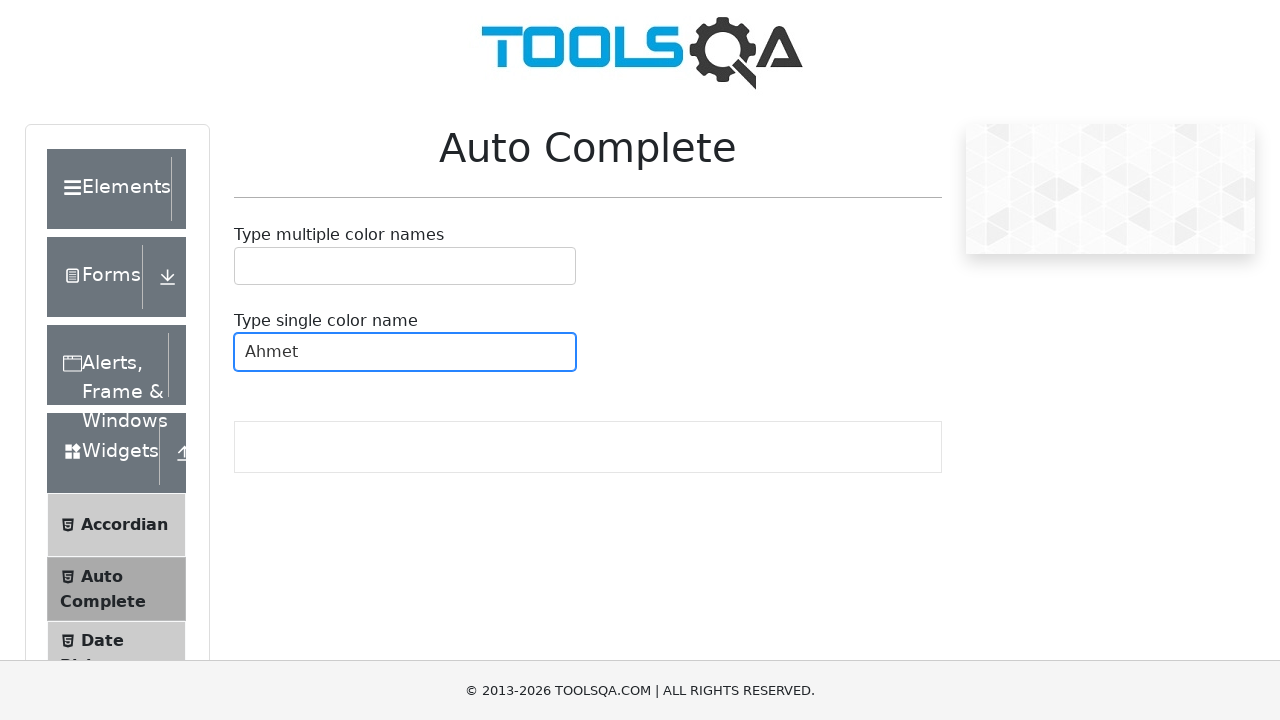

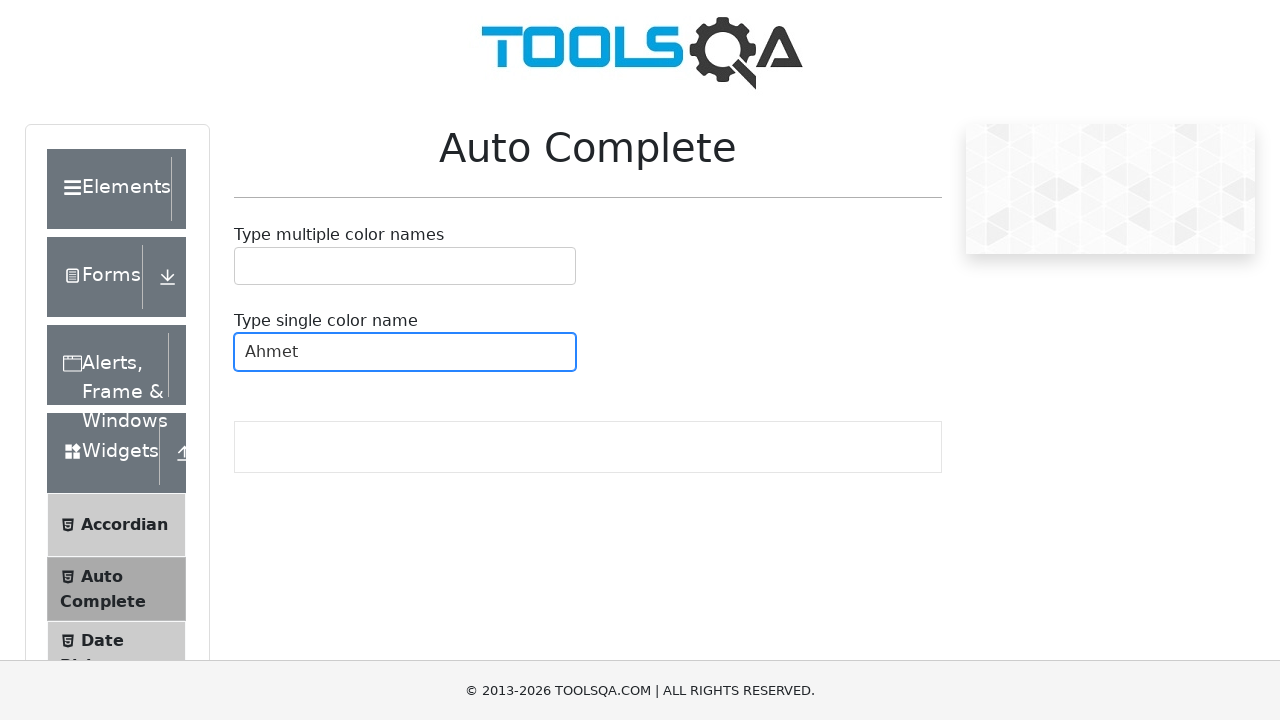